Tests radio button functionality by clicking a radio button and verifying it is selected

Starting URL: https://formy-project.herokuapp.com/radiobutton

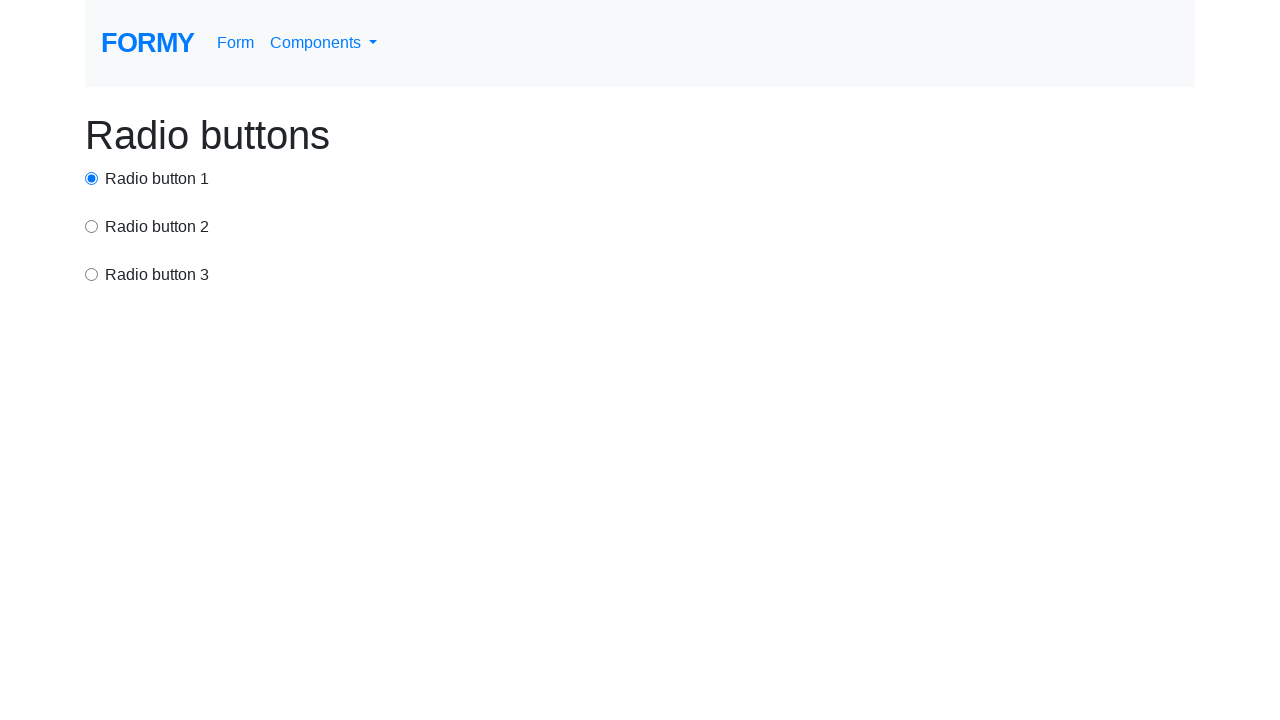

Clicked radio button 1 at (92, 178) on #radio-button-1
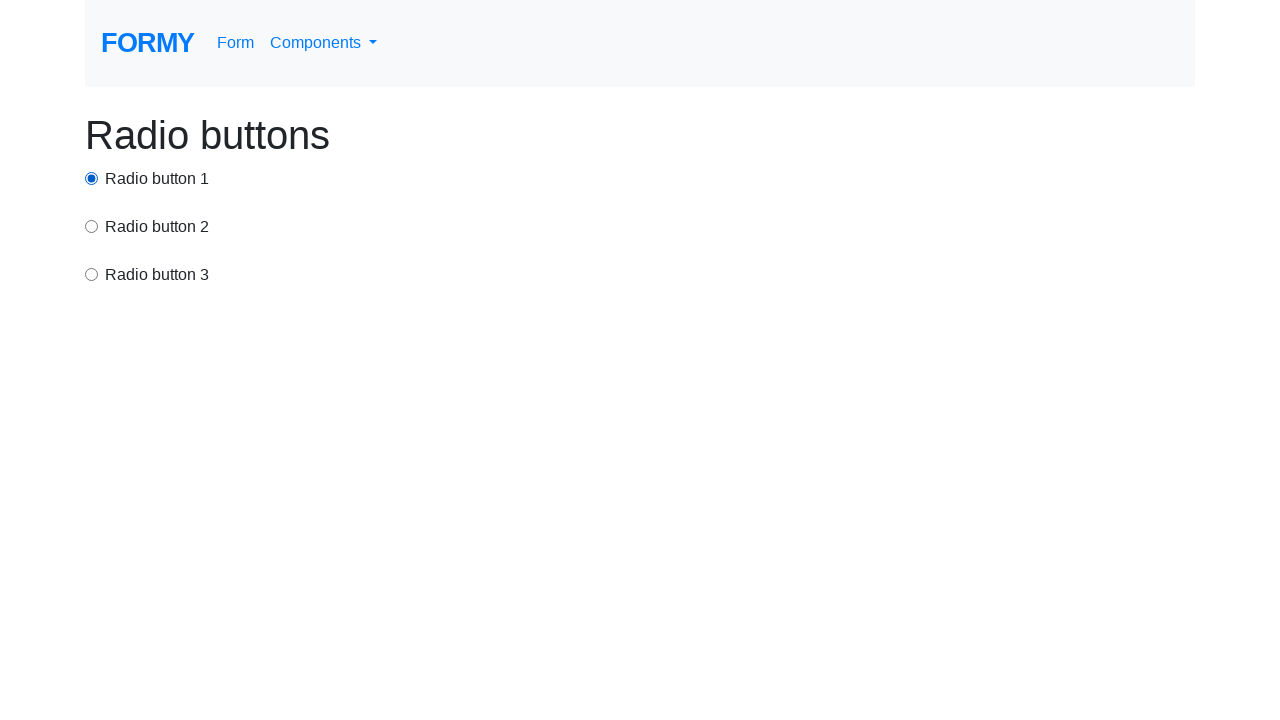

Verified radio button 1 is selected
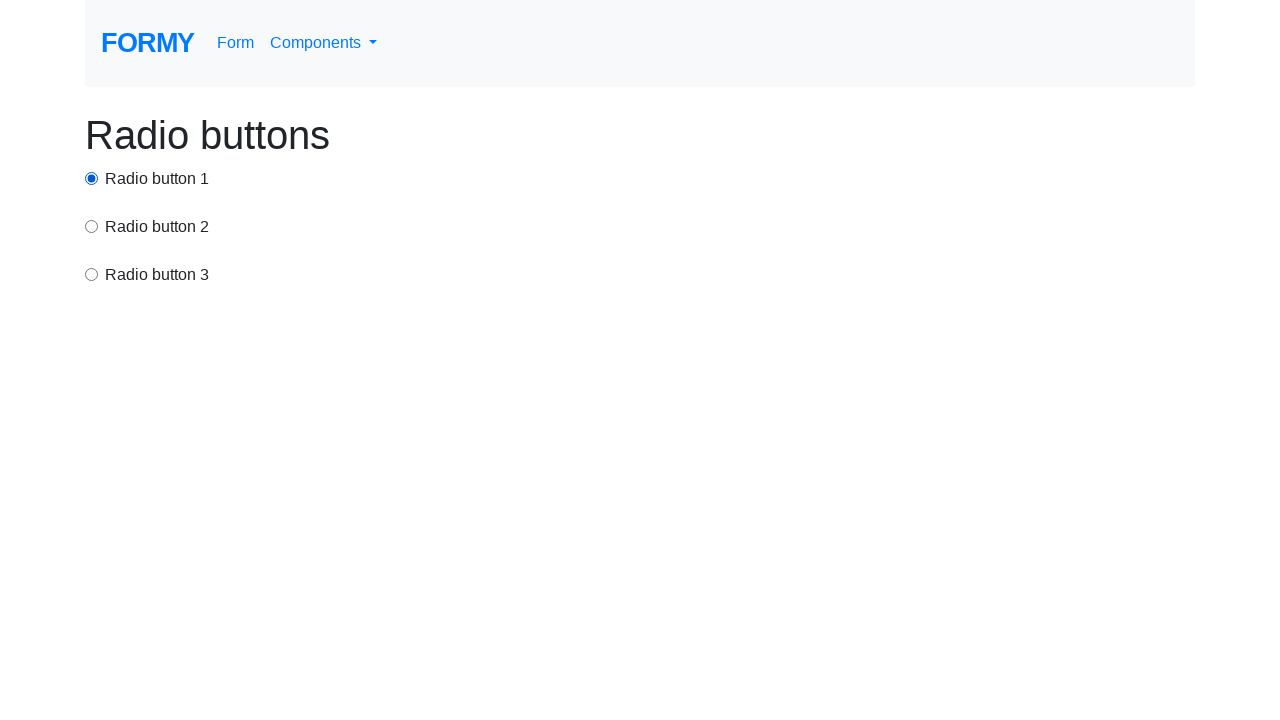

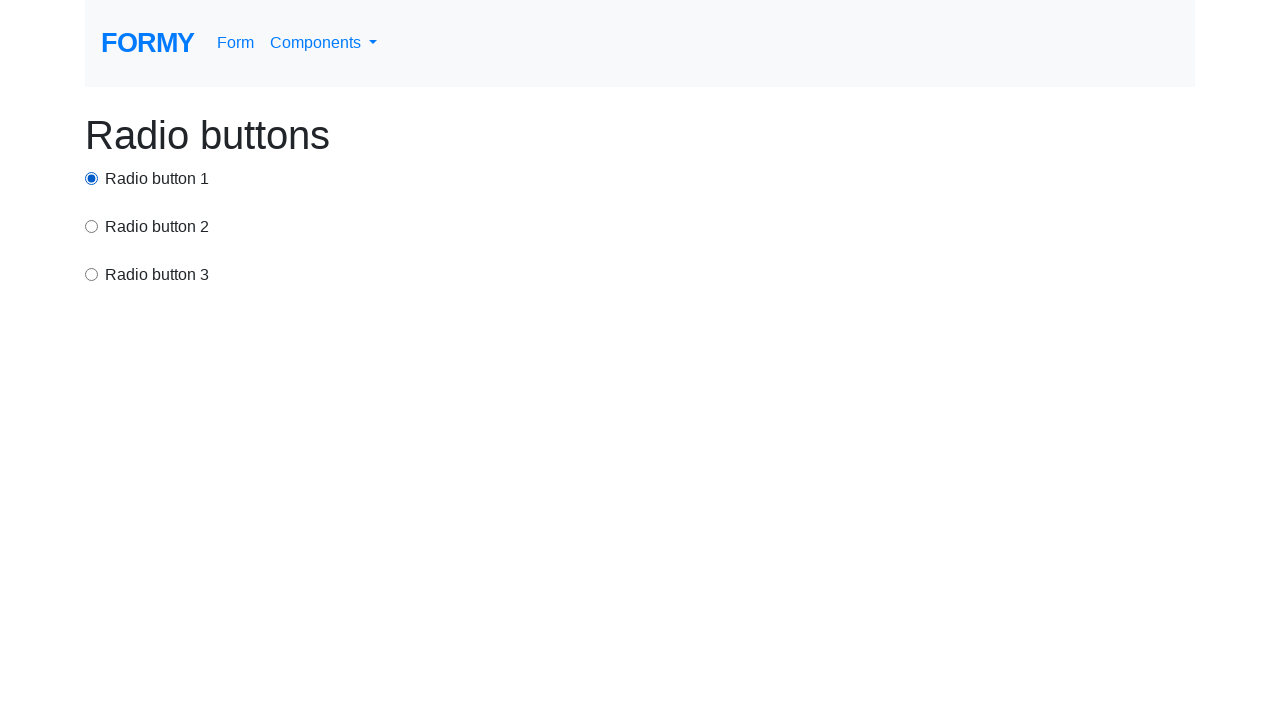